Tests form submission with all fields empty to verify that registration is prevented

Starting URL: https://descarte-inteligente.vercel.app/

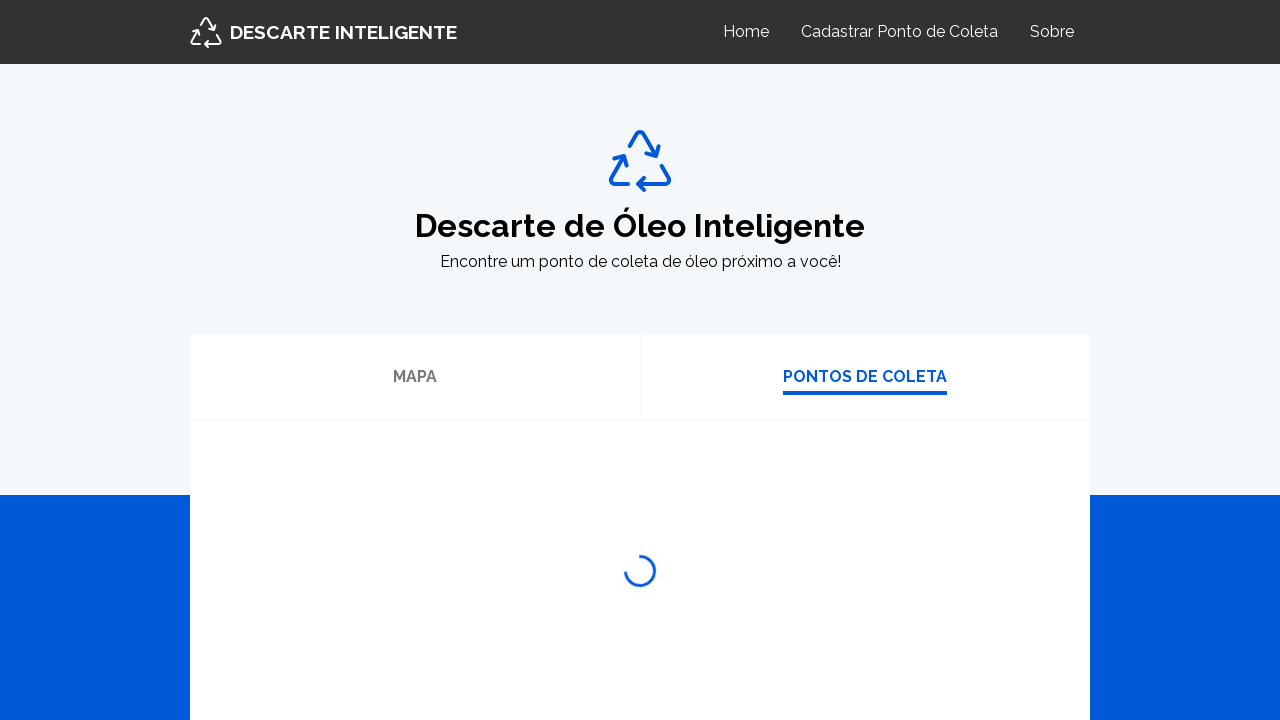

Scrolled to registration form area
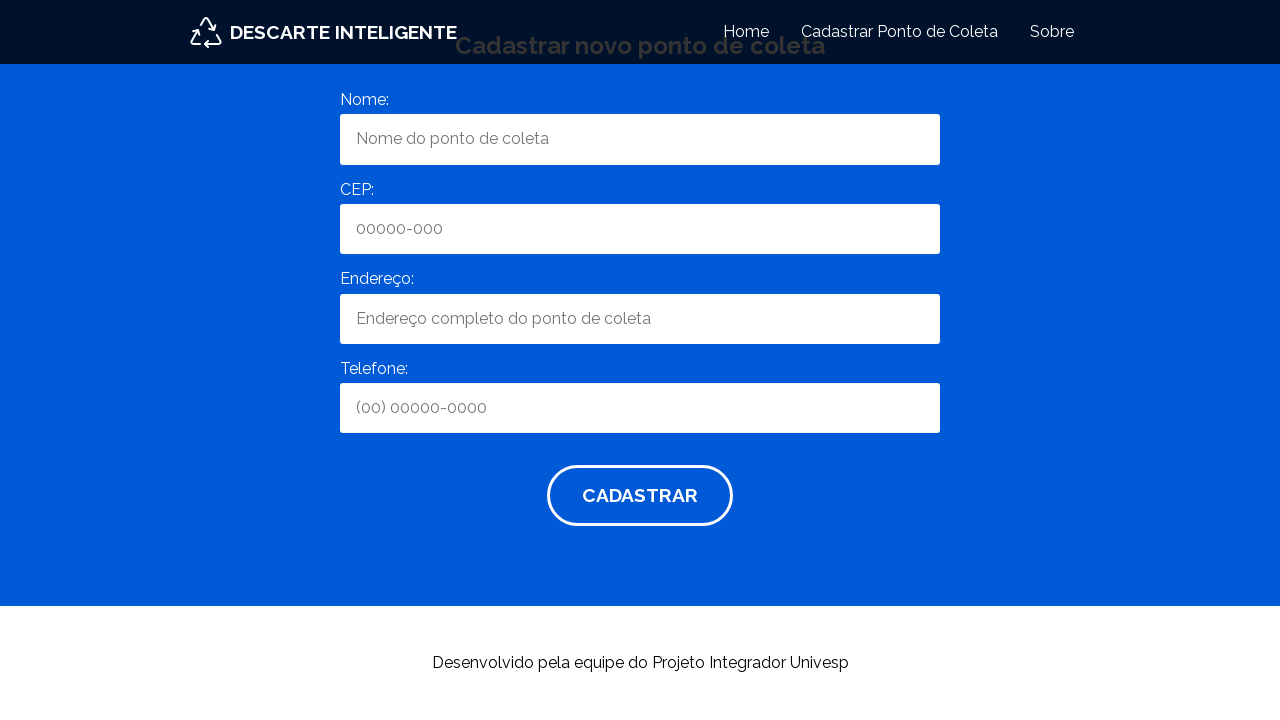

Waited for existing items to load
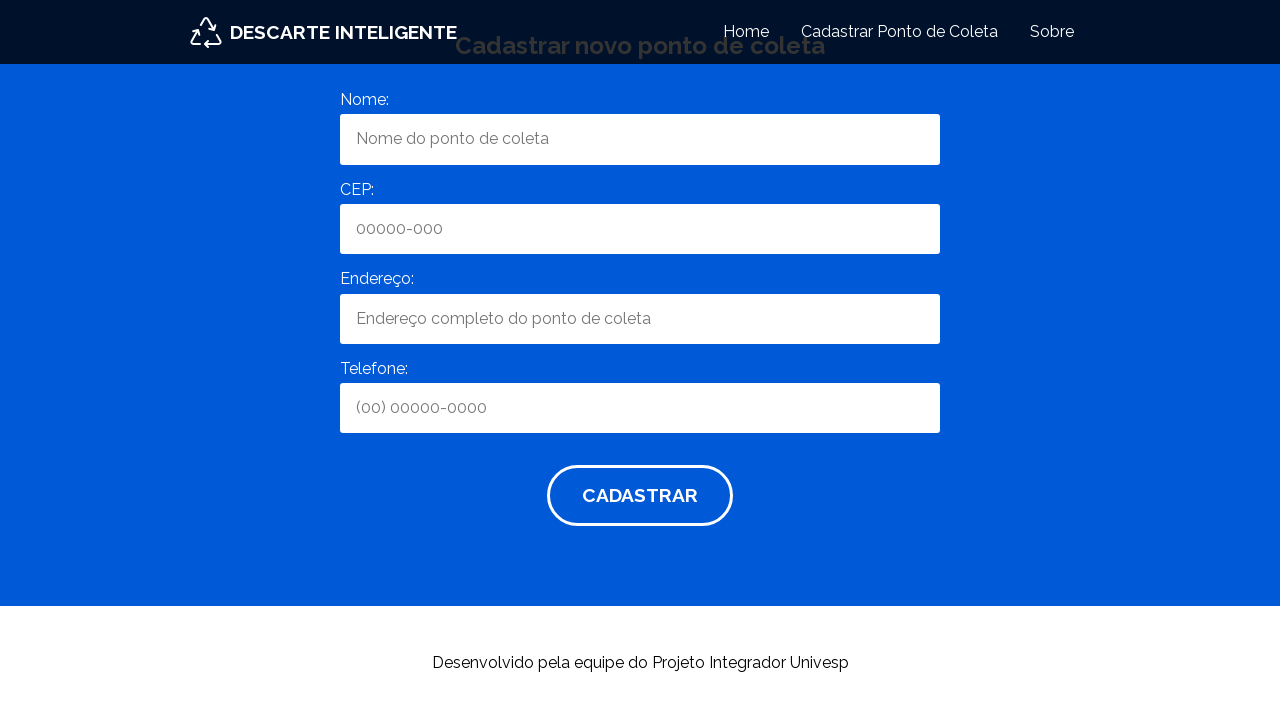

Clicked submit button with all fields empty at (640, 496) on button[type="submit"], form button
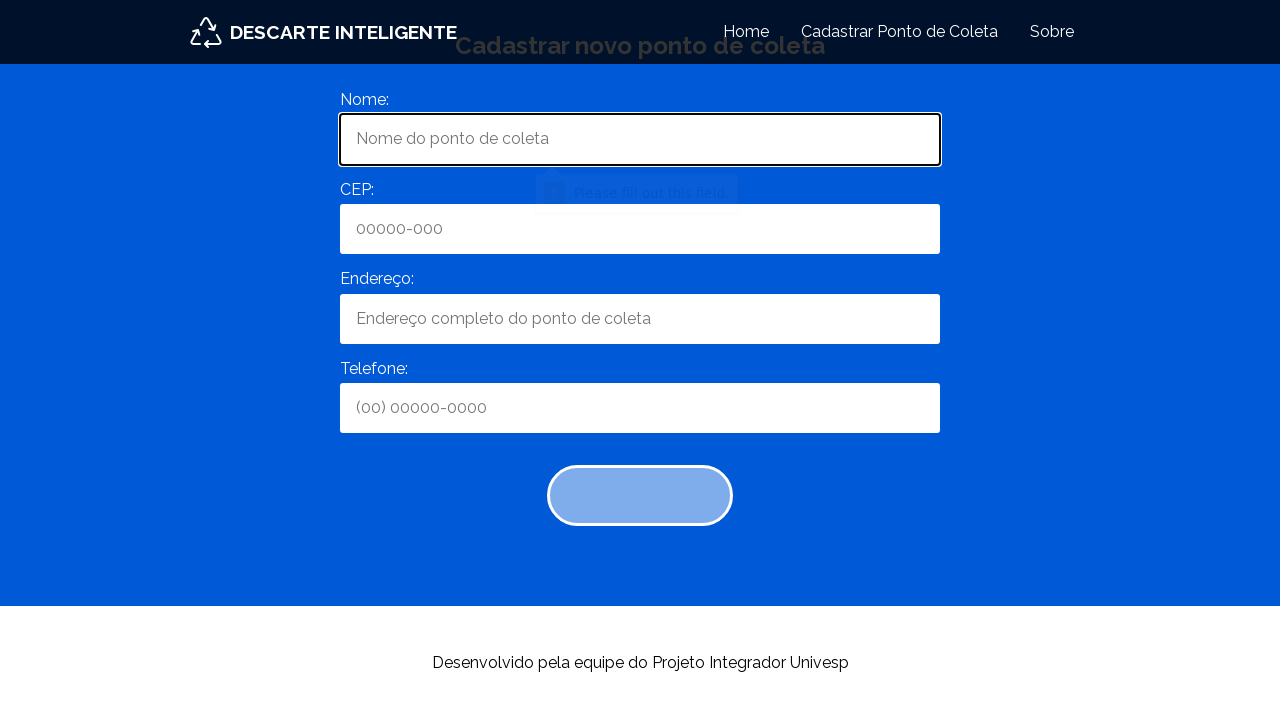

Waited 3 seconds to verify form submission was prevented
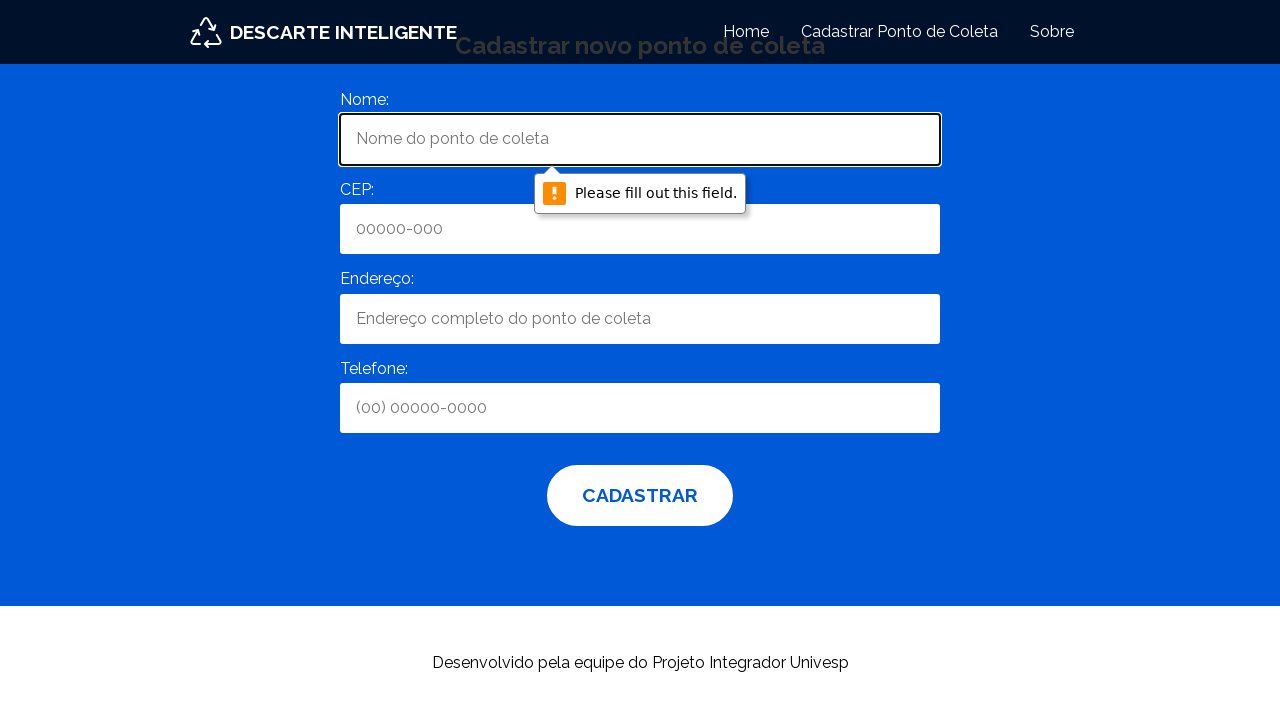

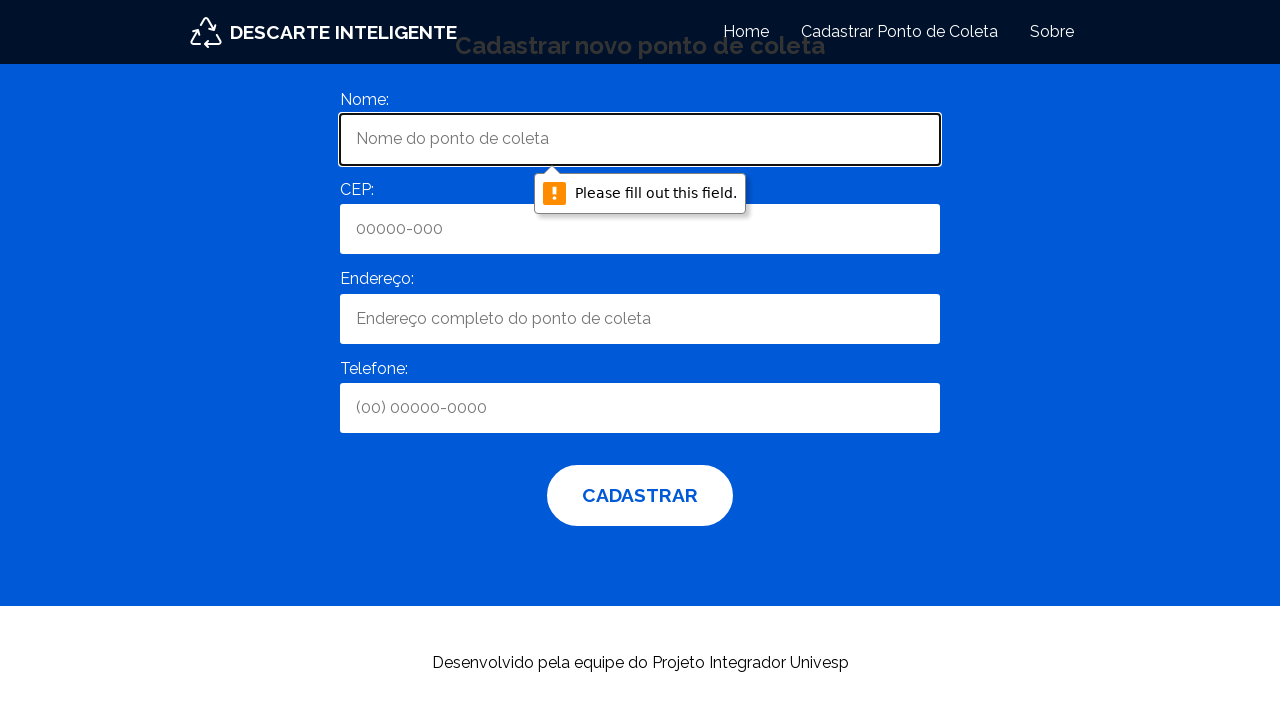